Tests dropdown selection functionality by selecting options using different methods (index, value, and visible text) and verifying dropdown contents

Starting URL: https://the-internet.herokuapp.com/dropdown

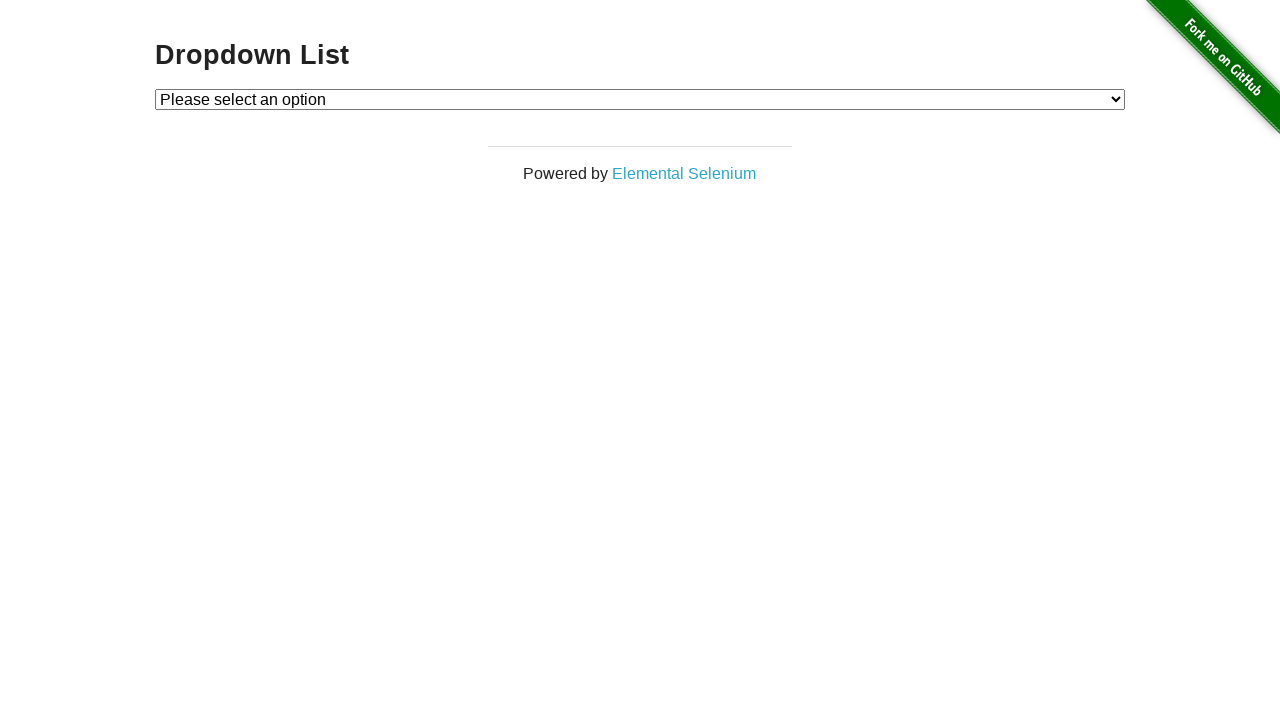

Located dropdown element with id 'dropdown'
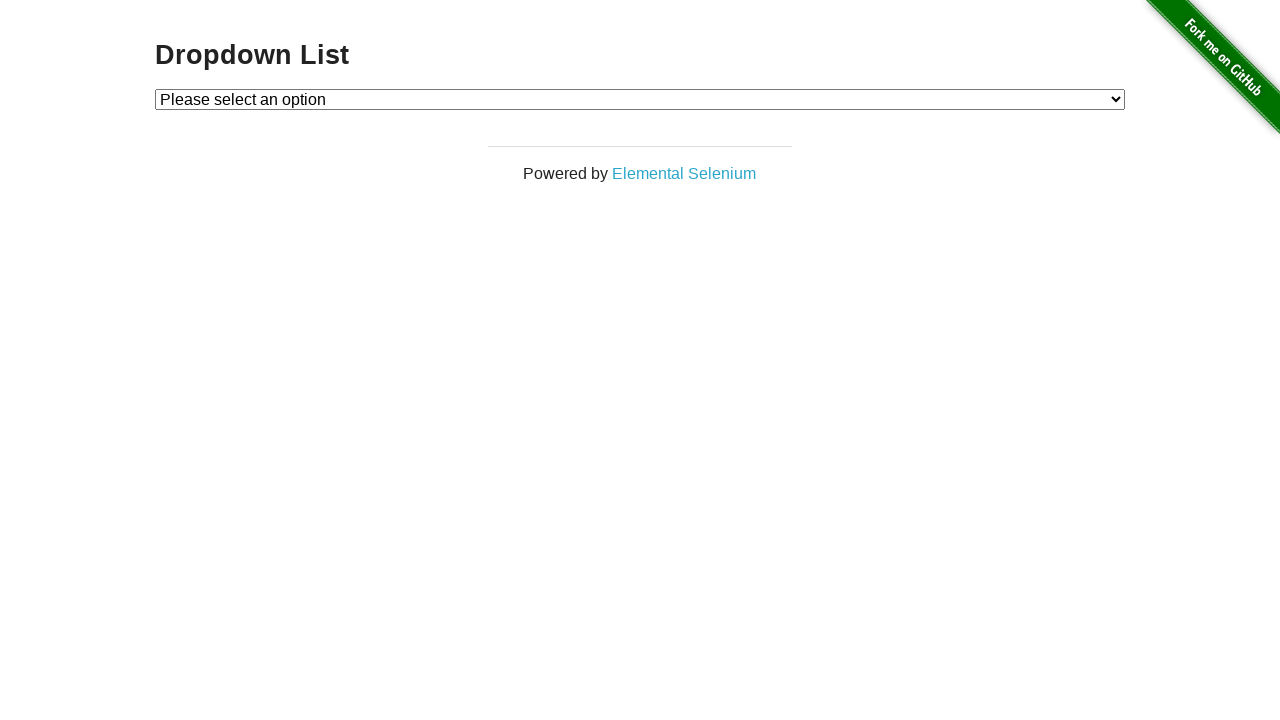

Selected option at index 1 from dropdown on #dropdown
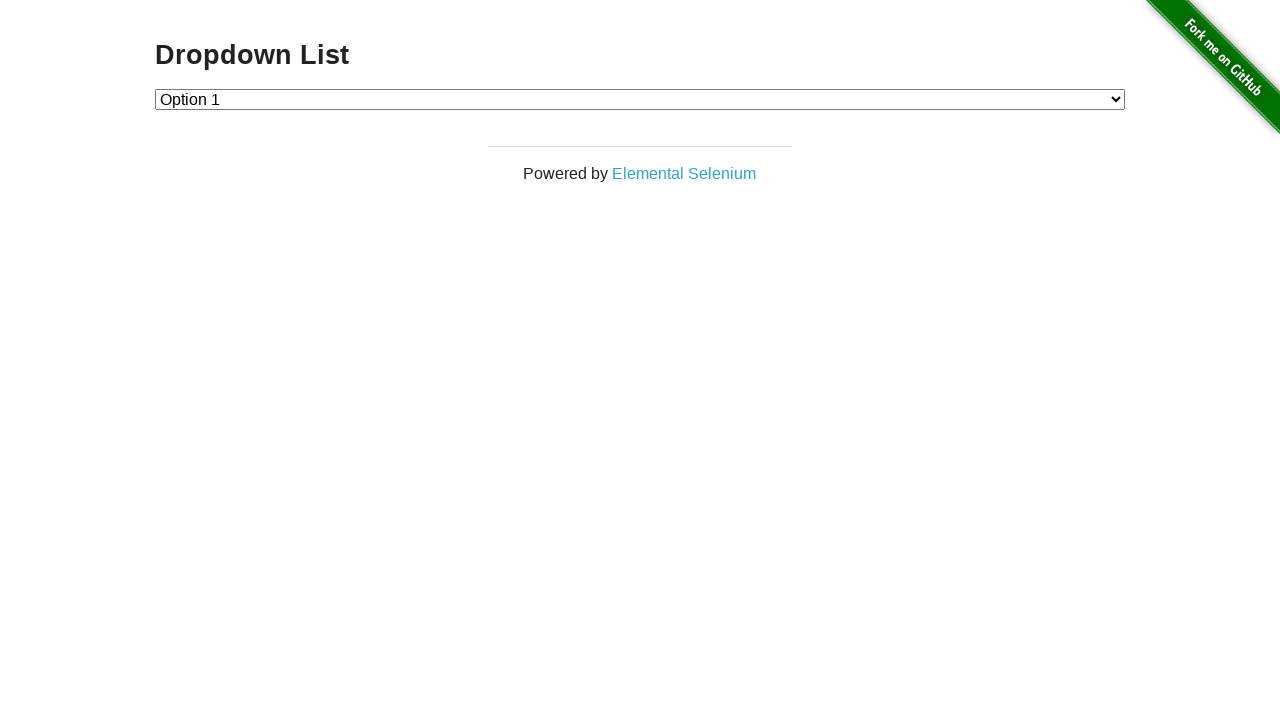

Selected option with value '2' from dropdown on #dropdown
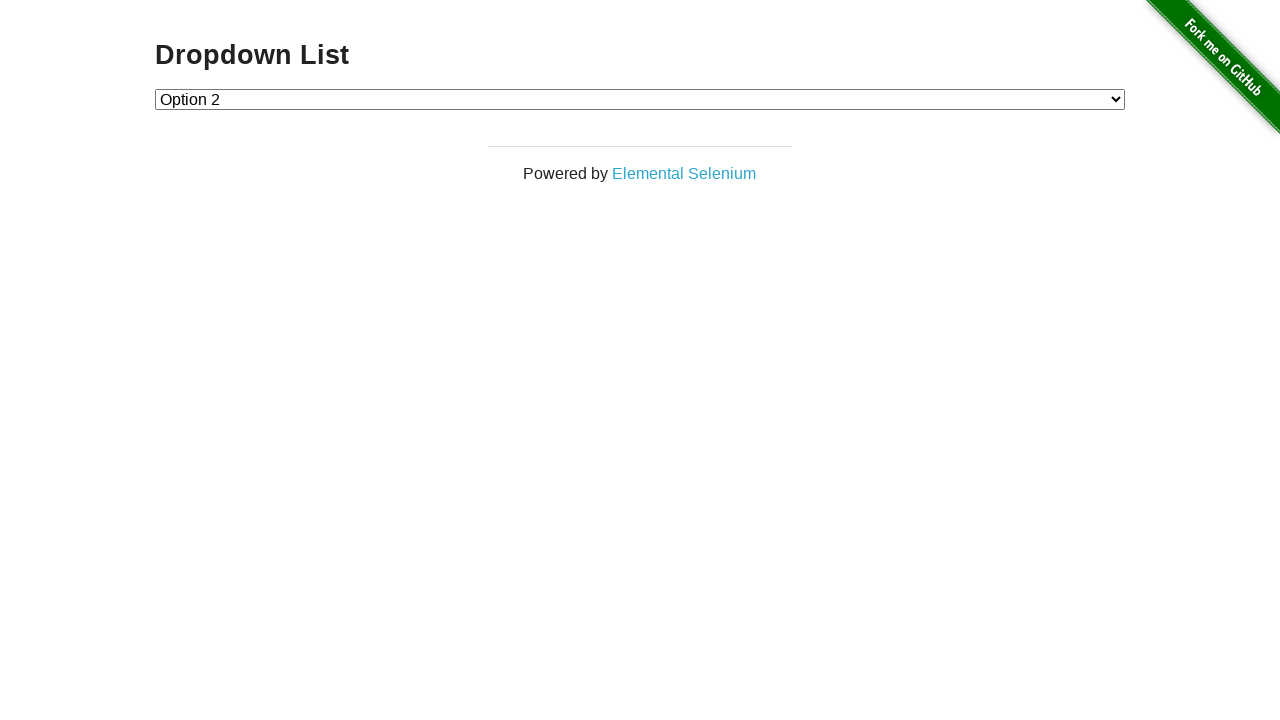

Selected option with label 'Option 1' from dropdown on #dropdown
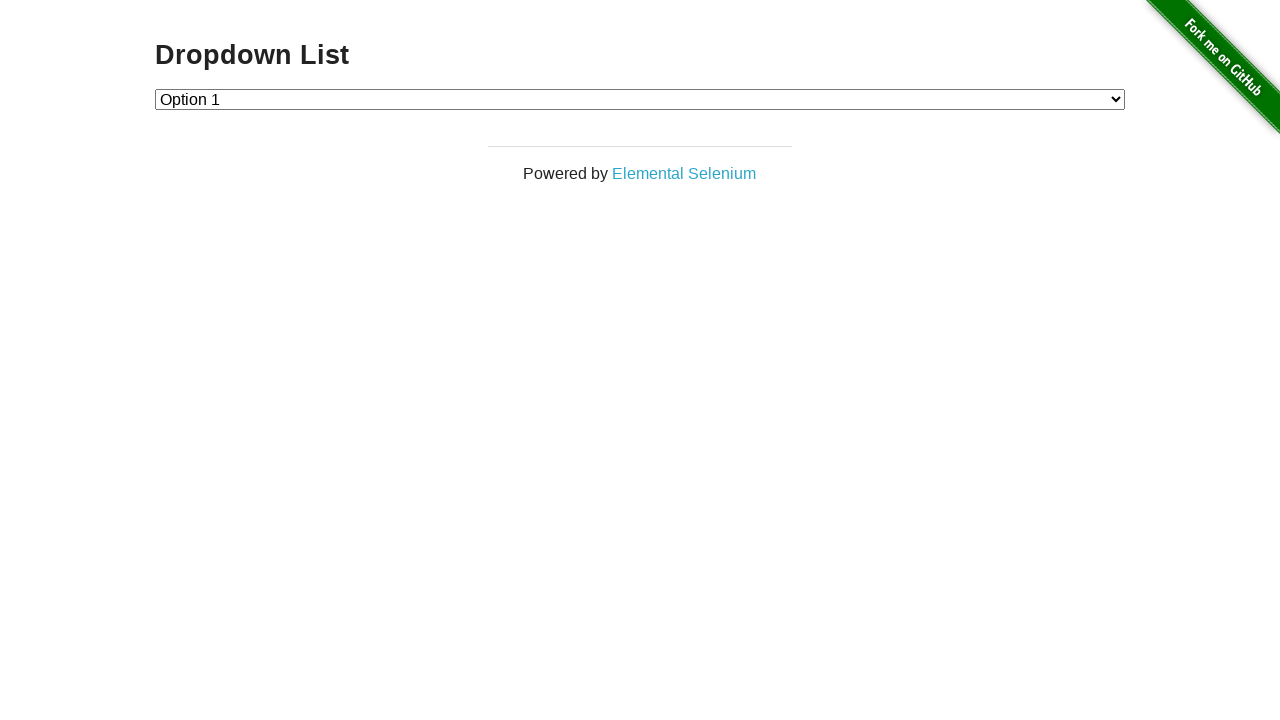

Retrieved all options from dropdown
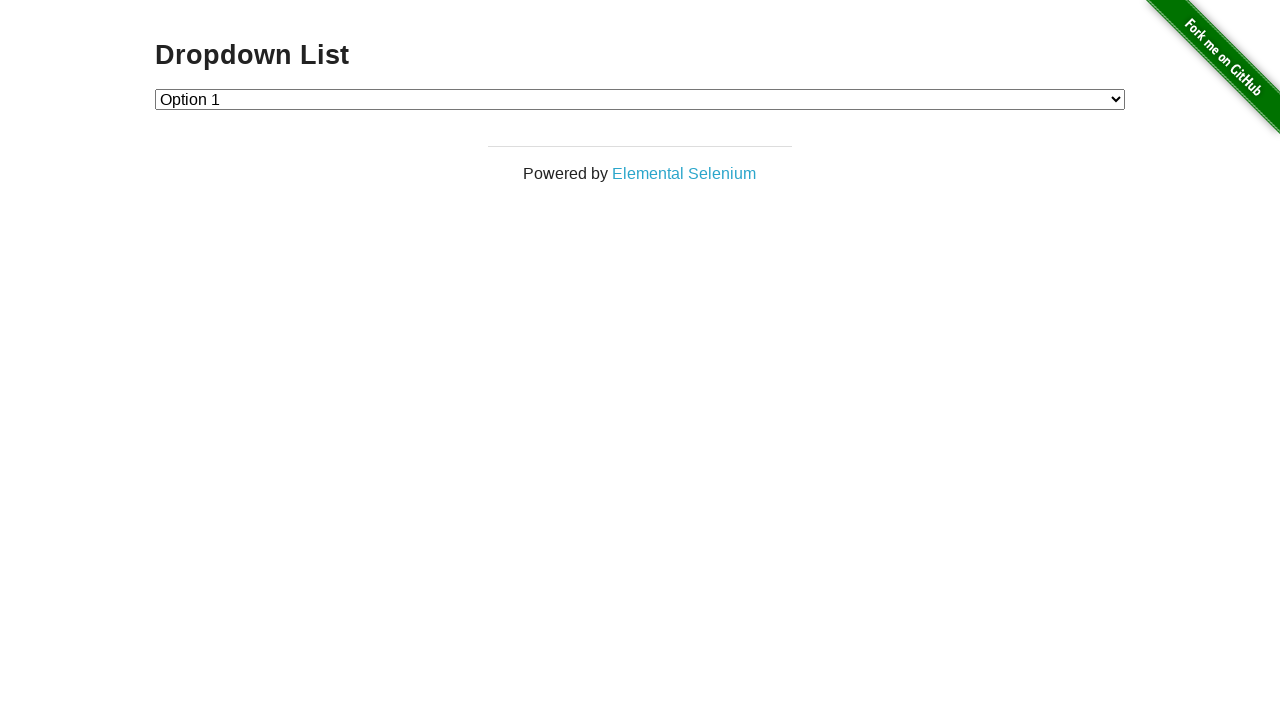

Extracted text content from all dropdown options
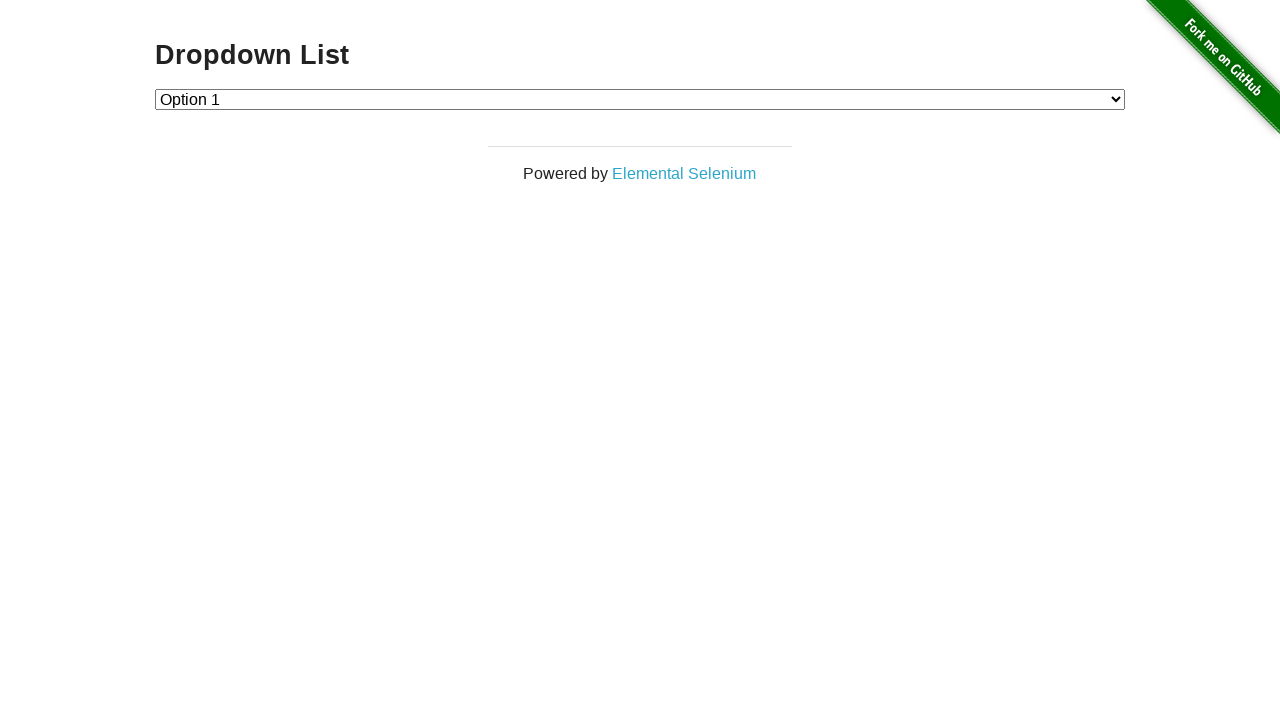

Calculated dropdown size: 3 options
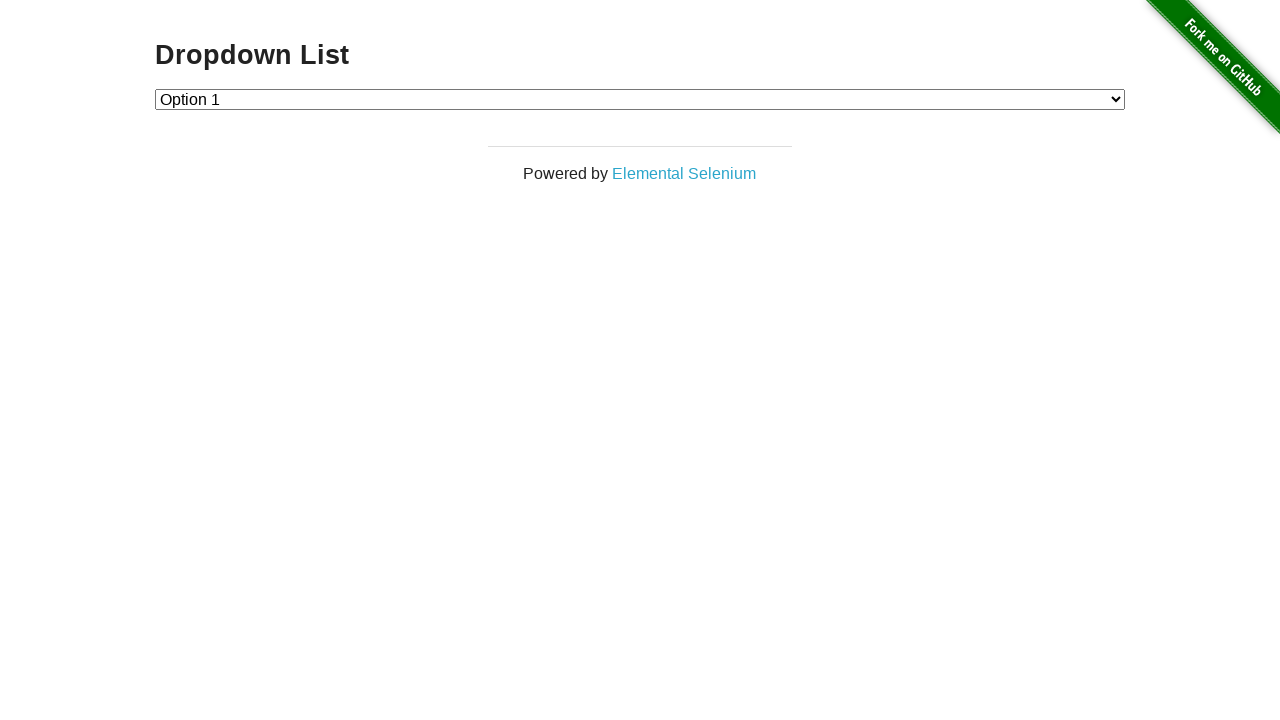

Set expected dropdown size to 4 options
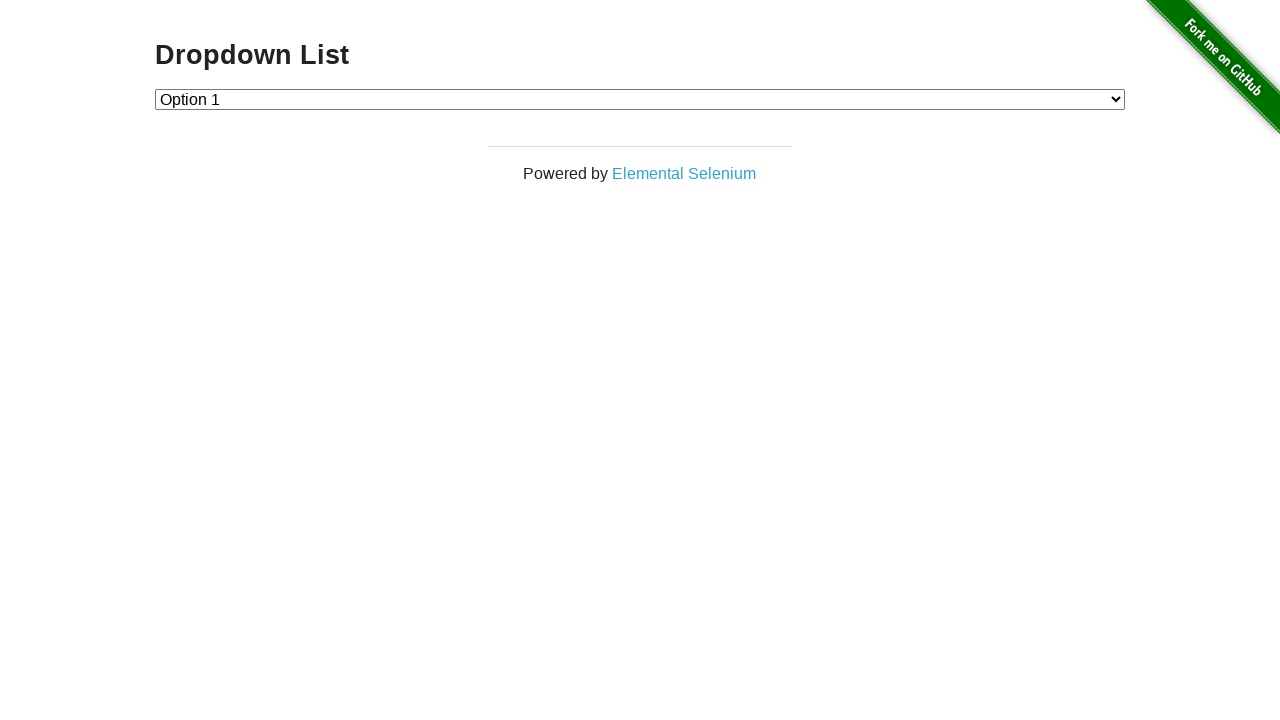

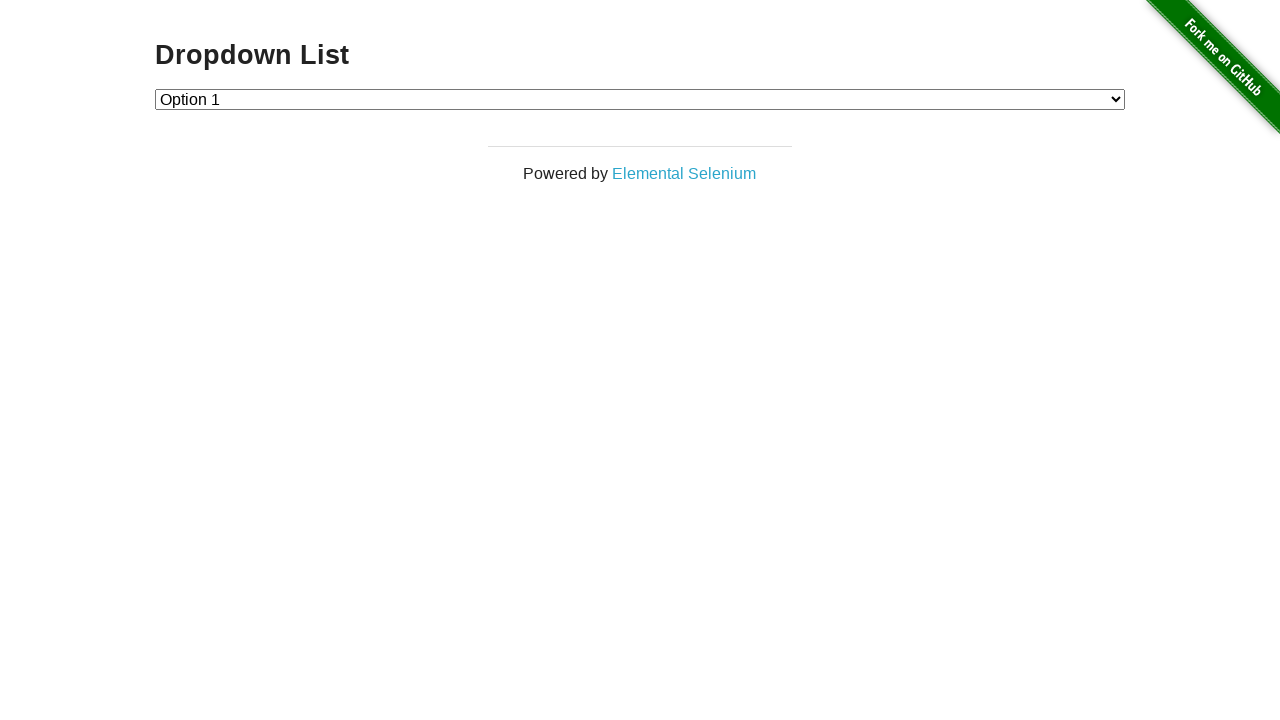